Tests auto-suggestive dropdown functionality by typing partial text and selecting a matching option from the suggestions

Starting URL: https://rahulshettyacademy.com/dropdownsPractise/

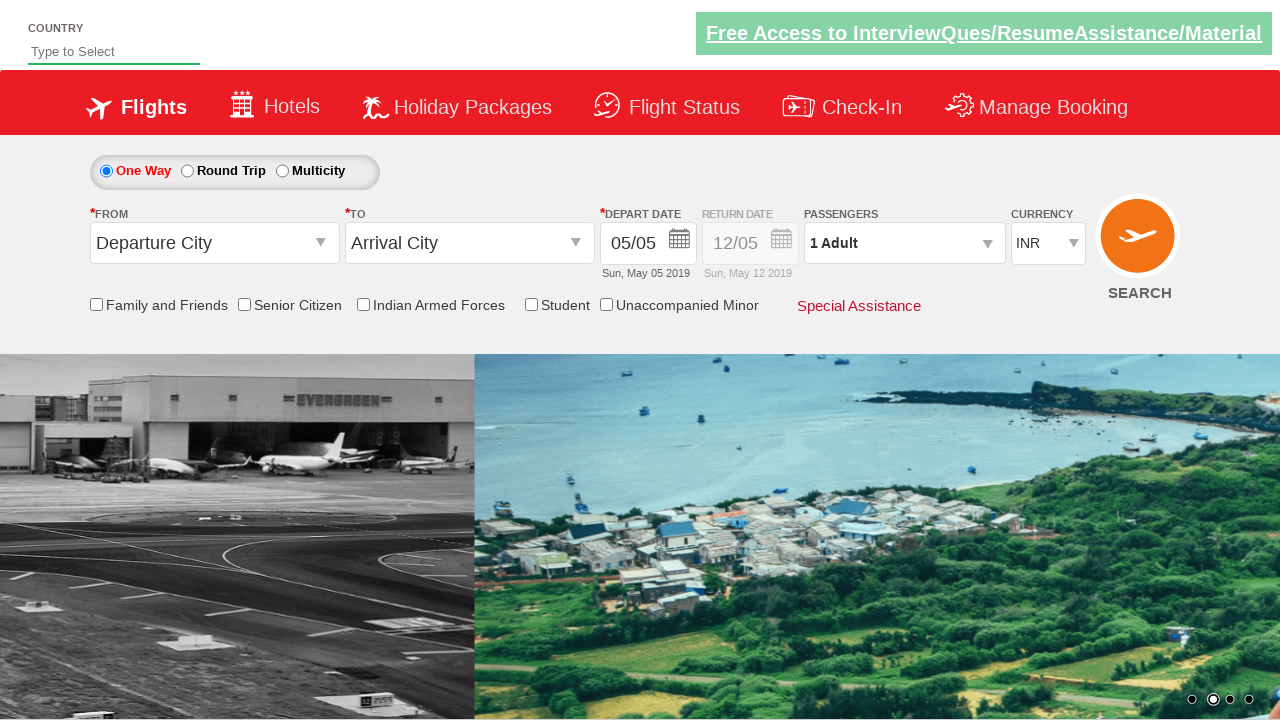

Typed 'Ind' in auto-suggest field on #autosuggest
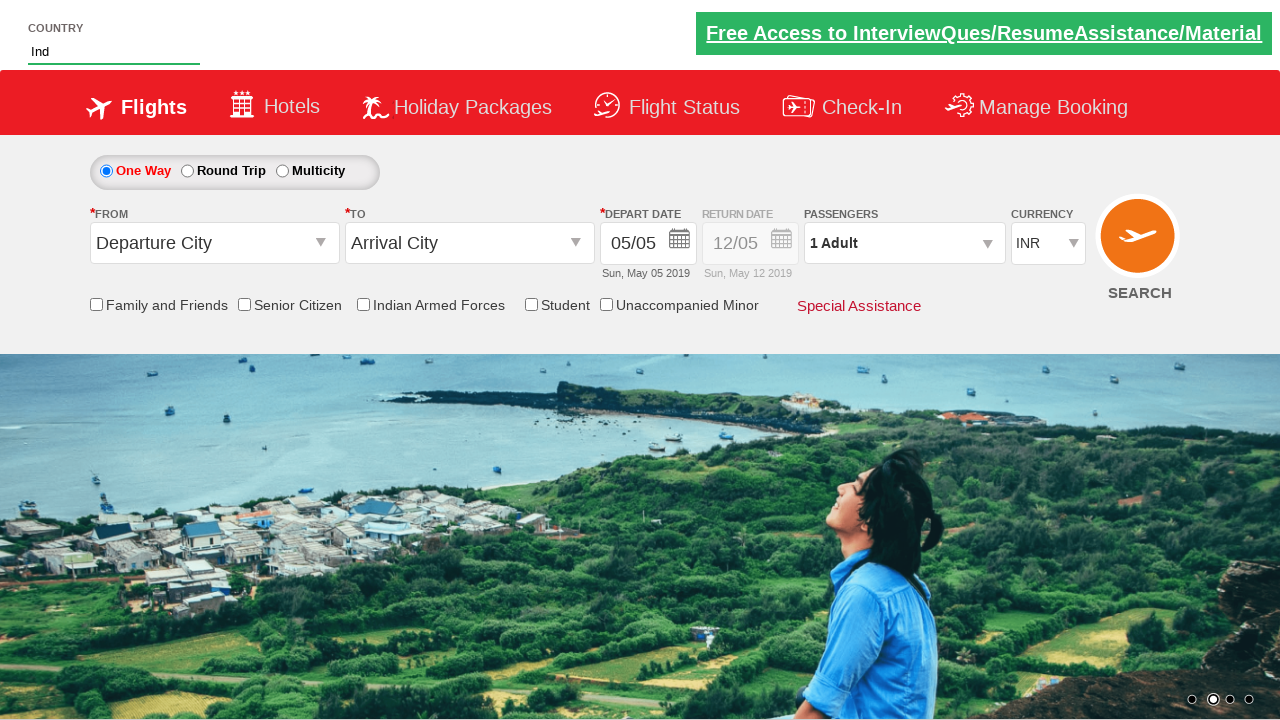

Auto-suggestive dropdown appeared with matching options
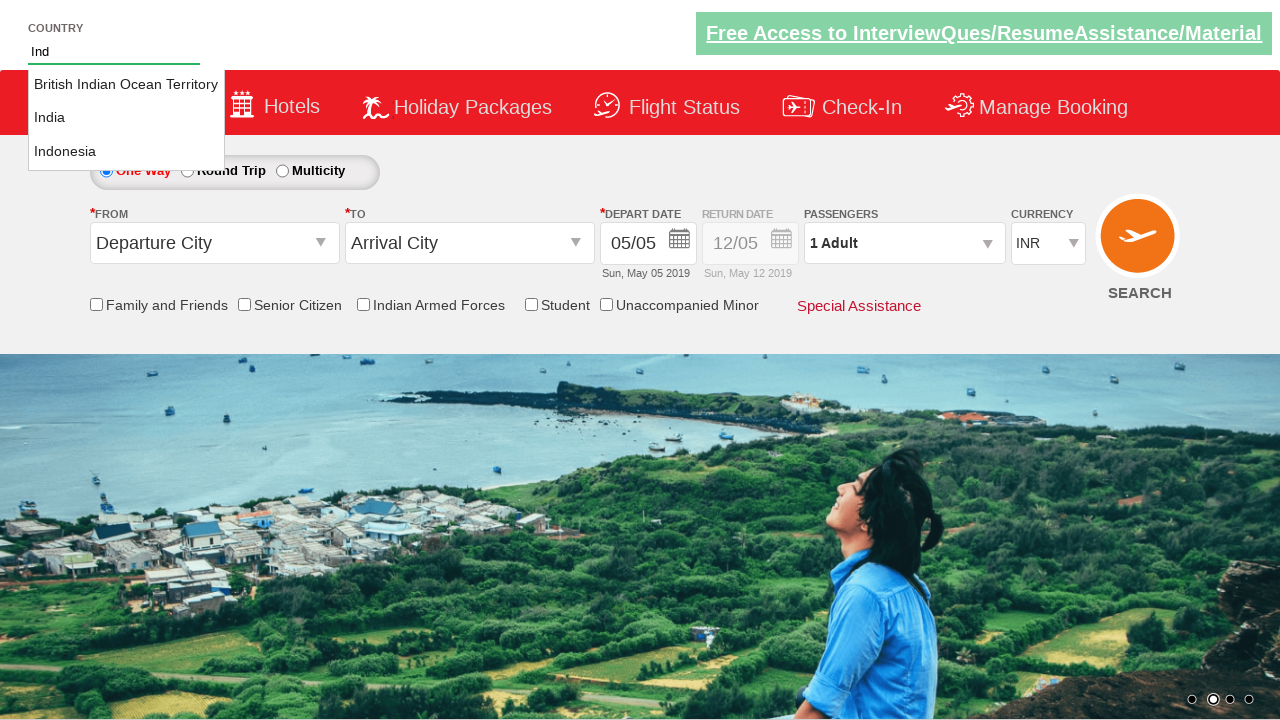

Selected 'India' from the dropdown suggestions at (126, 118) on li.ui-menu-item >> nth=1
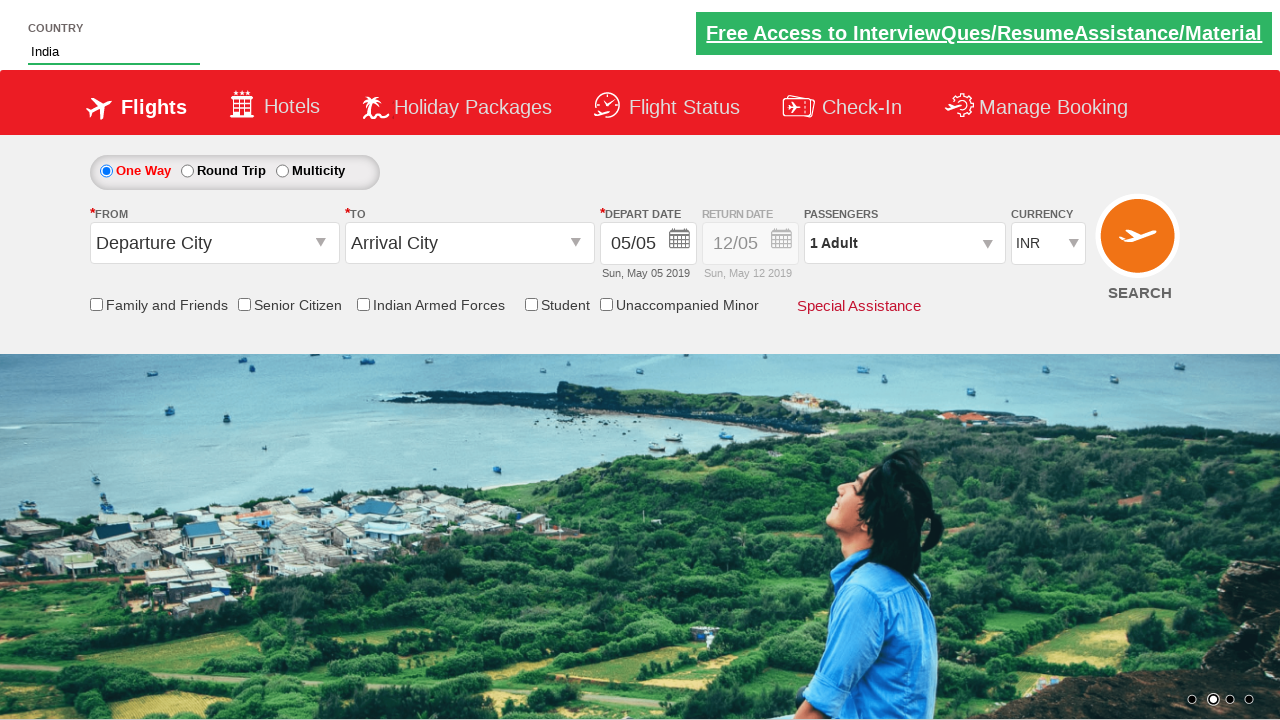

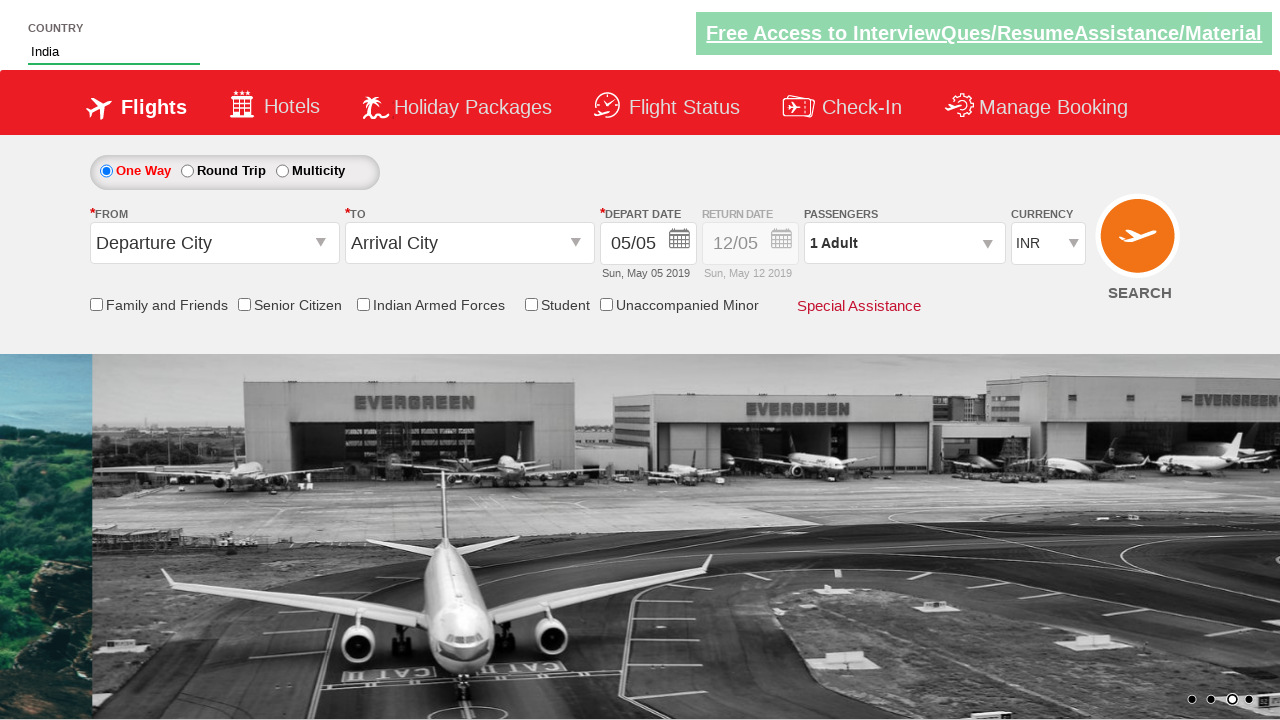